Tests a basic HTML form by filling in username and comments fields, checking a checkbox, submitting the form, and verifying the results page displays the submitted data.

Starting URL: https://testpages.eviltester.com/styled/basic-html-form-test.html

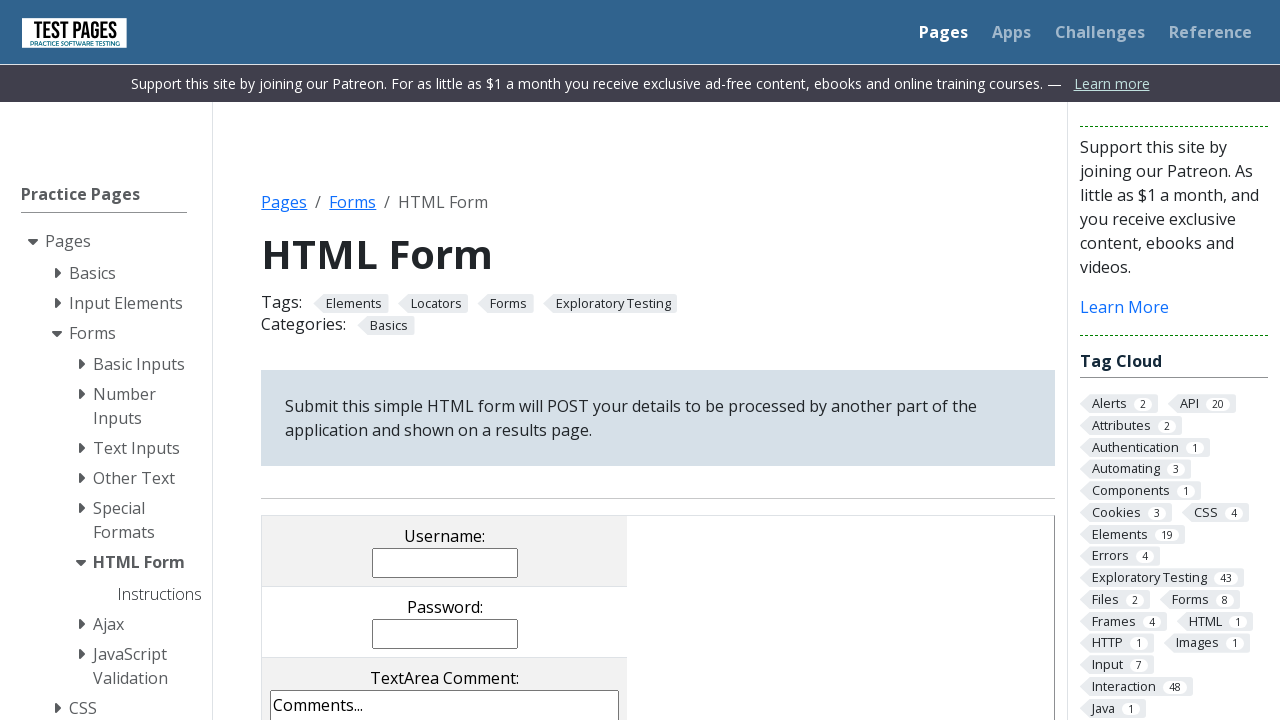

Filled username field with 'JohnDoe42' on input[name='username']
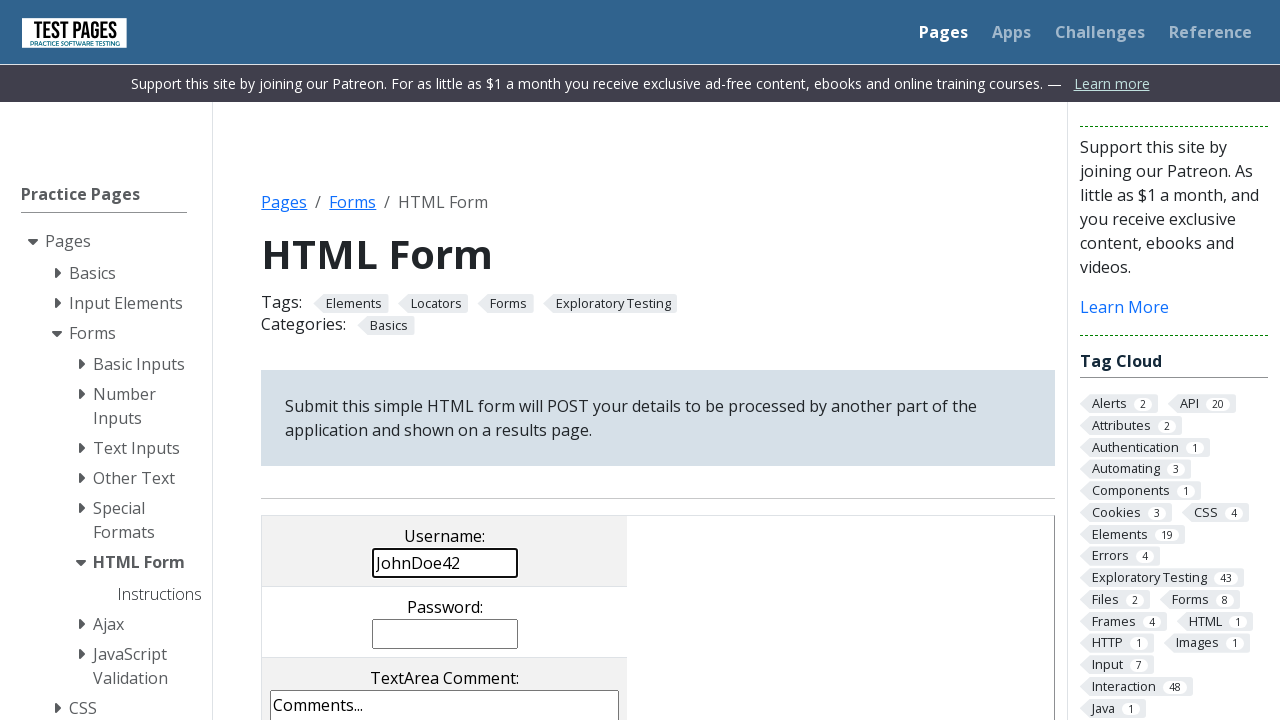

Filled comments field with test comment on textarea[name='comments']
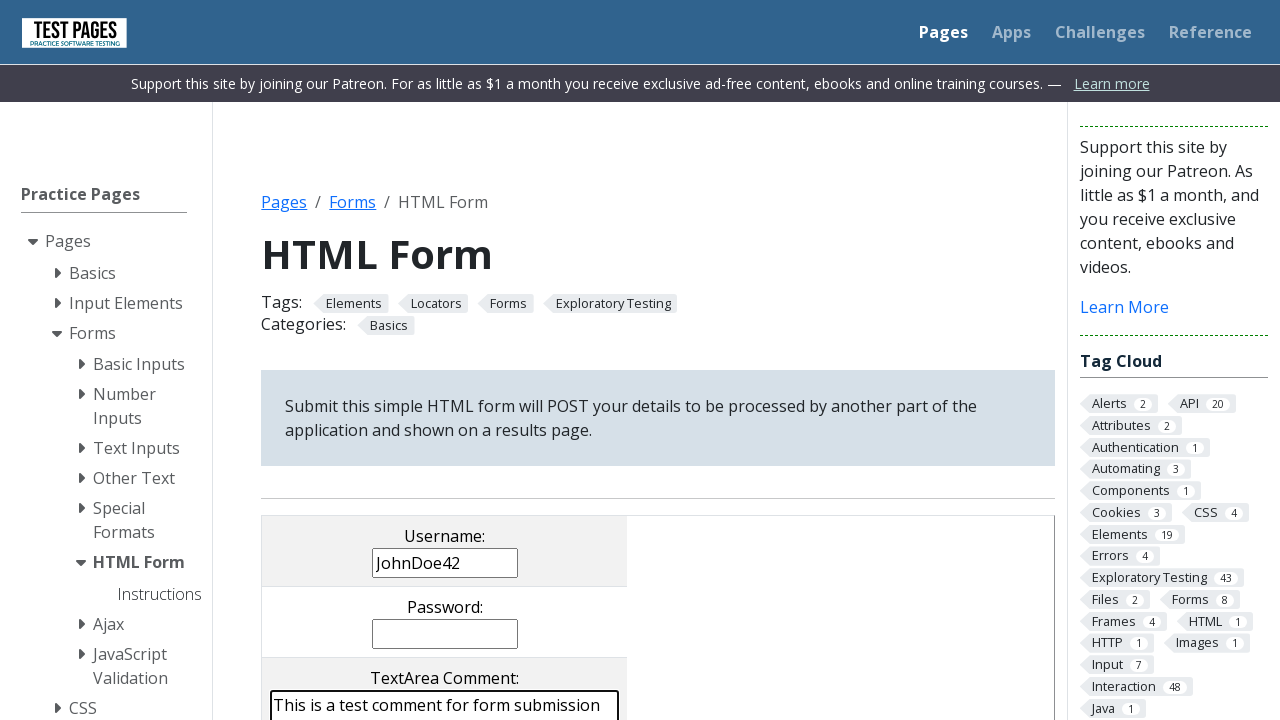

Located checkbox with value 'cb1'
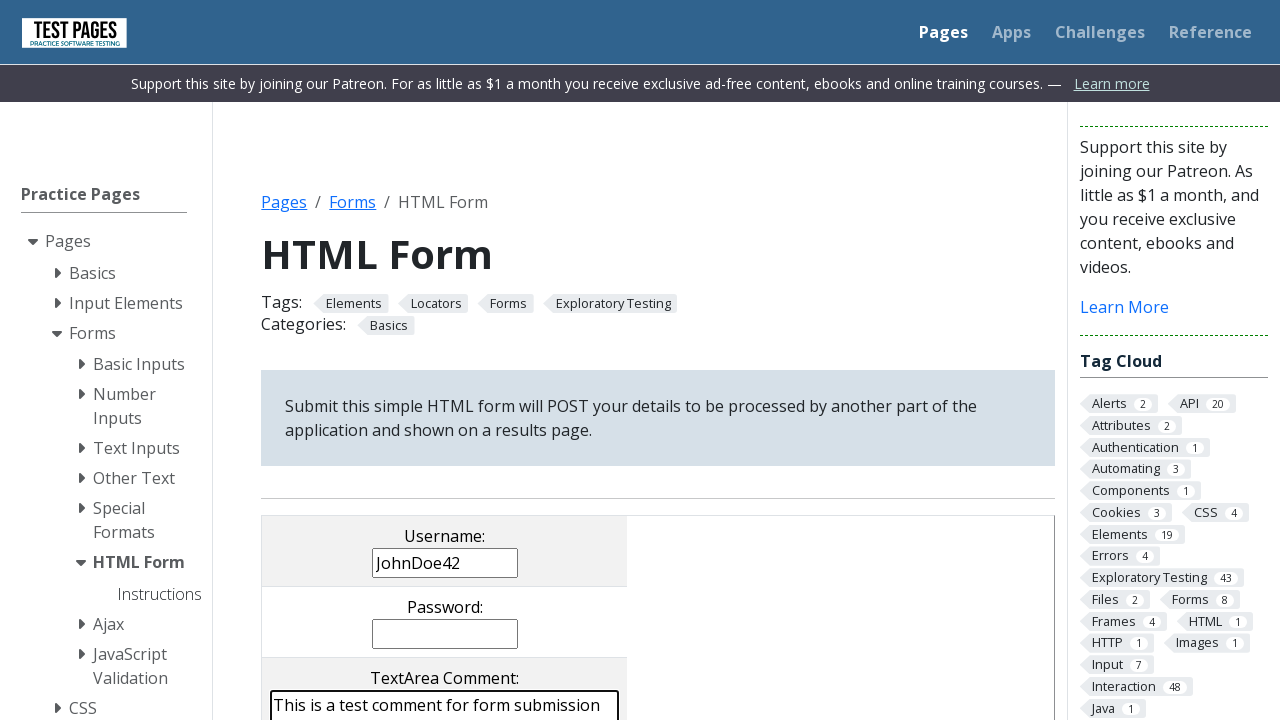

Checked the checkbox (cb1) at (299, 360) on input[type='checkbox'][value='cb1']
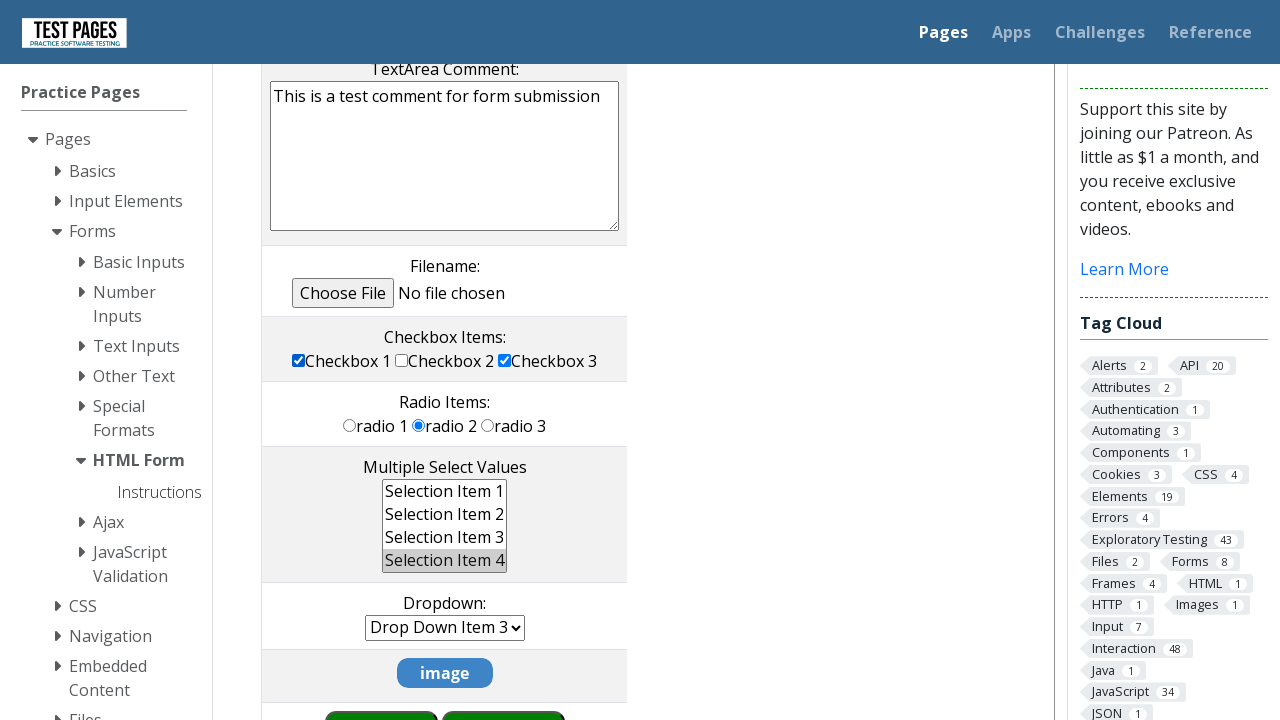

Clicked submit button to submit the form at (504, 690) on input[type='submit']
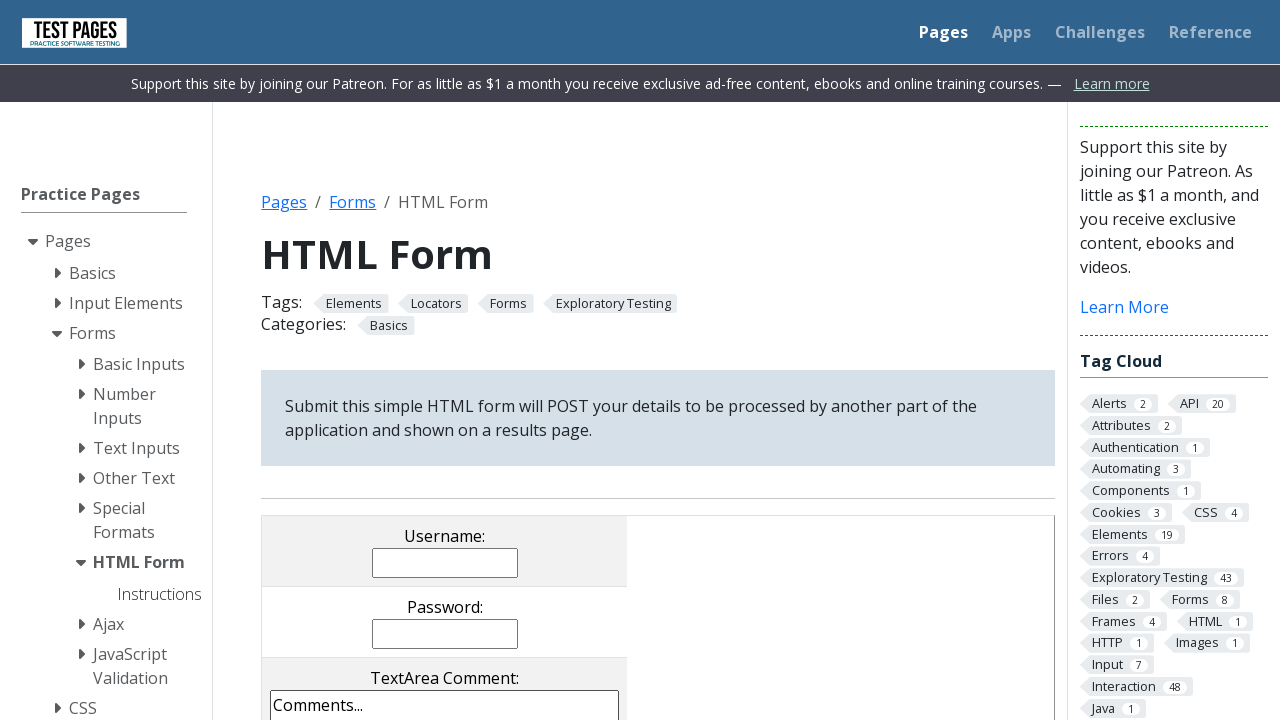

Results page loaded and form-results section is visible
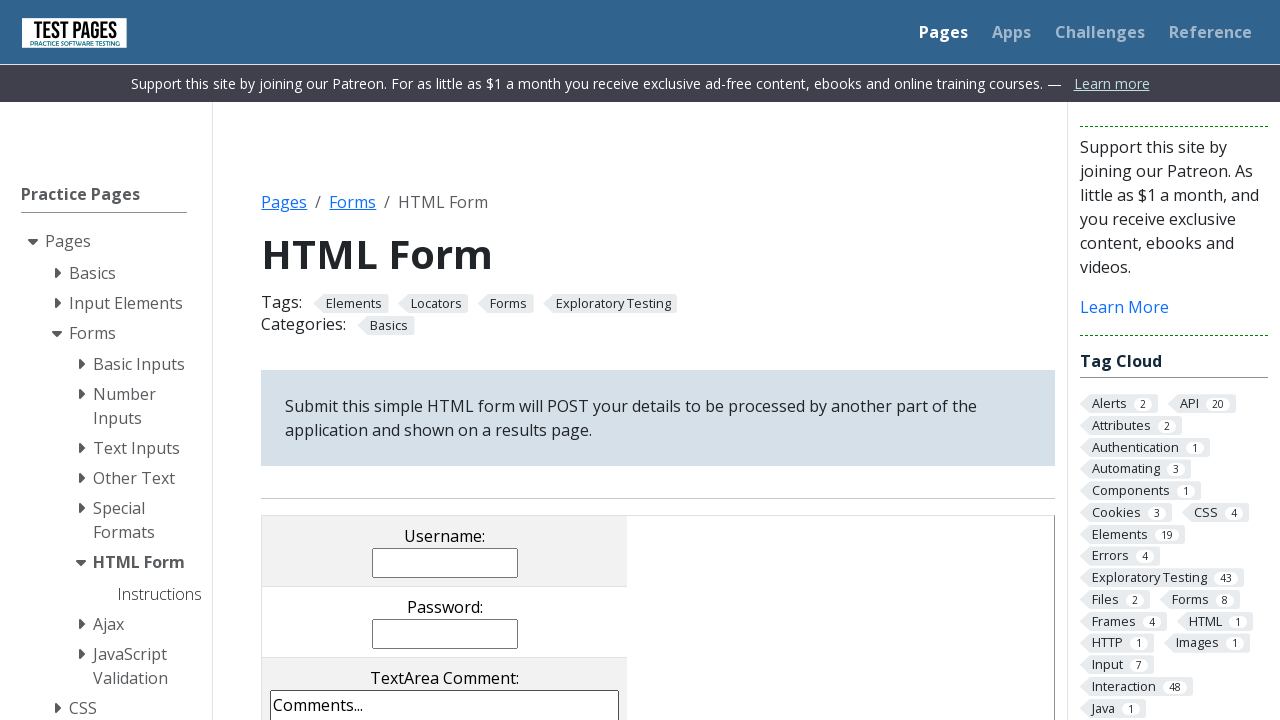

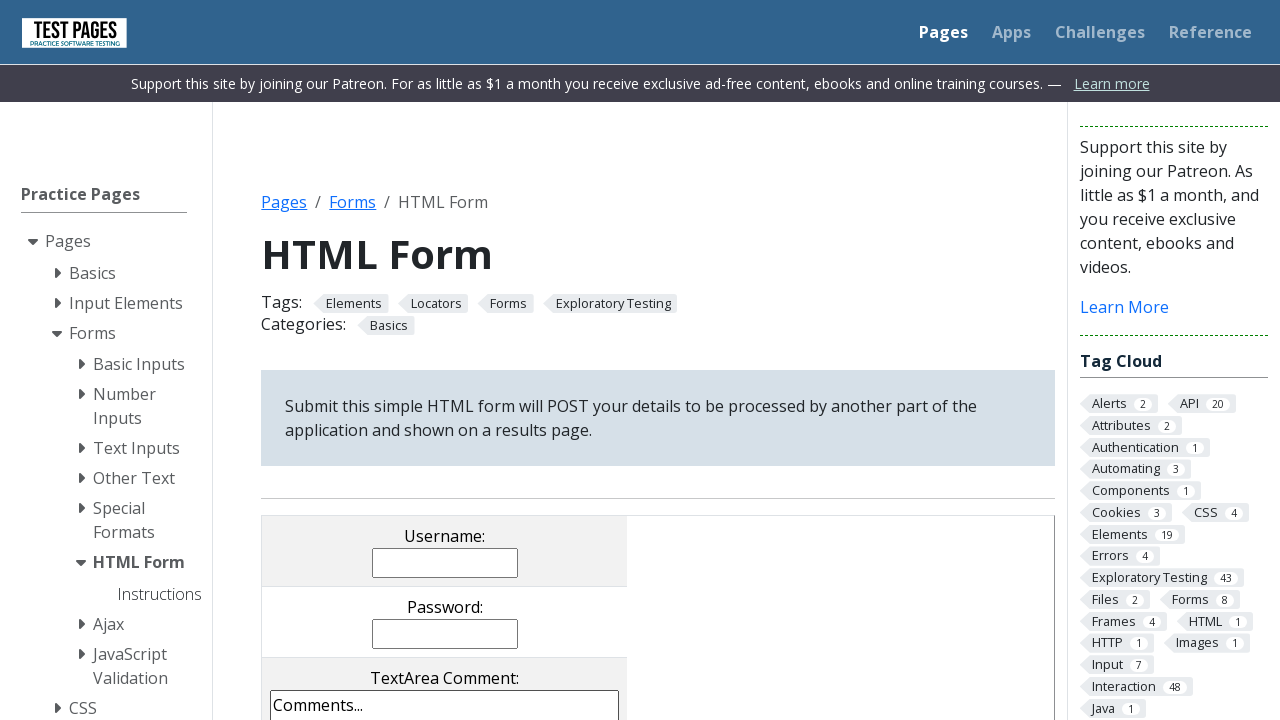